Tests radio button functionality by repeatedly clicking on radio button inputs within a table, cycling through them multiple times to verify they can be selected.

Starting URL: http://www.echoecho.com/tooldropdown.htm

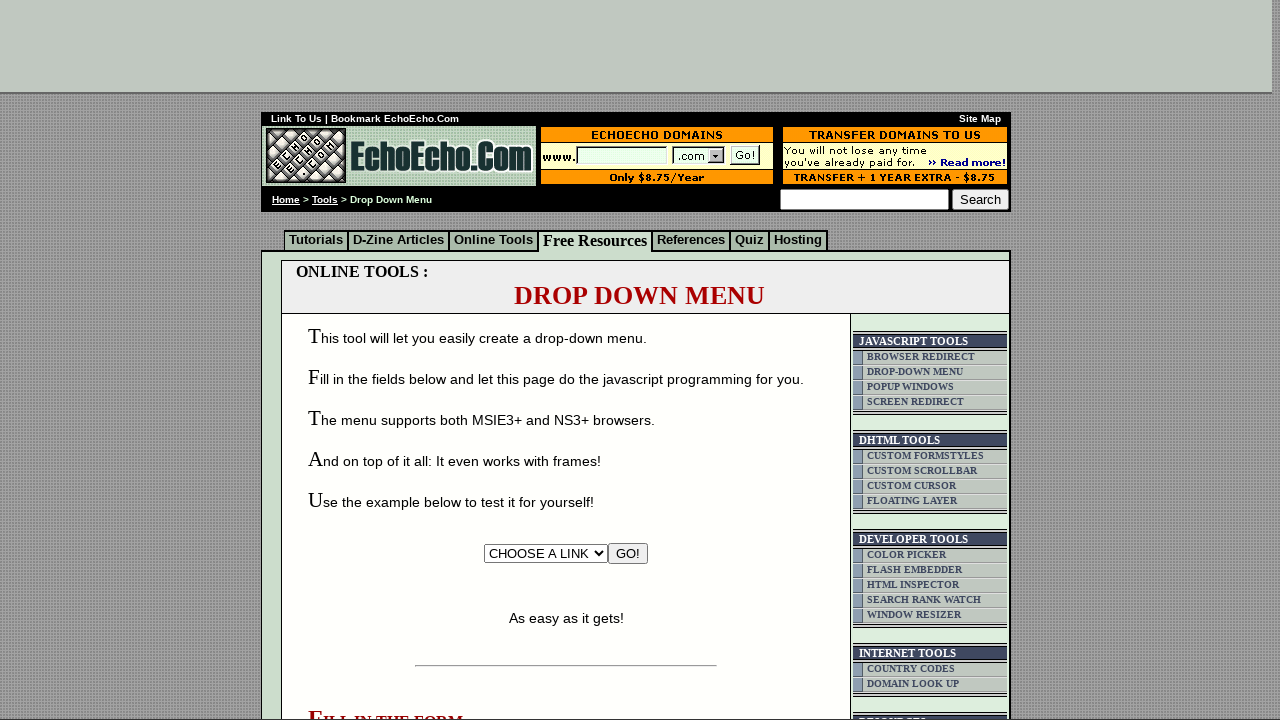

Navigated to radio buttons test page
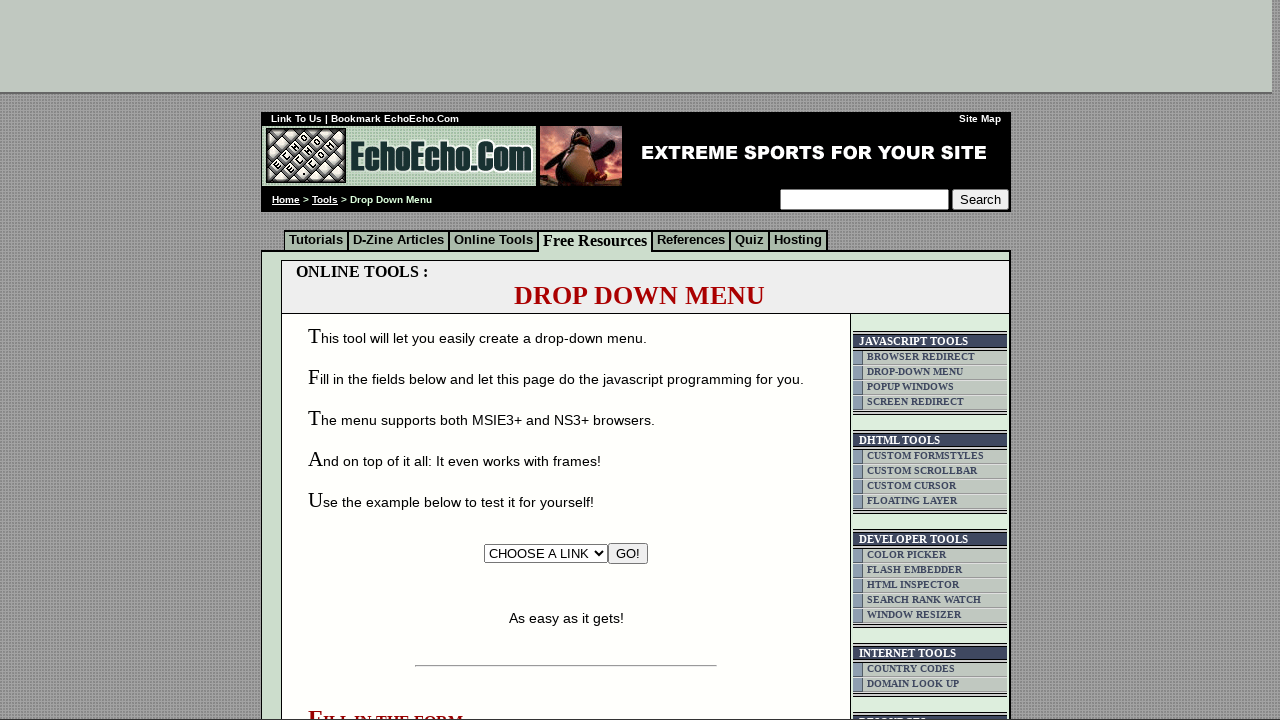

Located all radio button inputs within table5 class
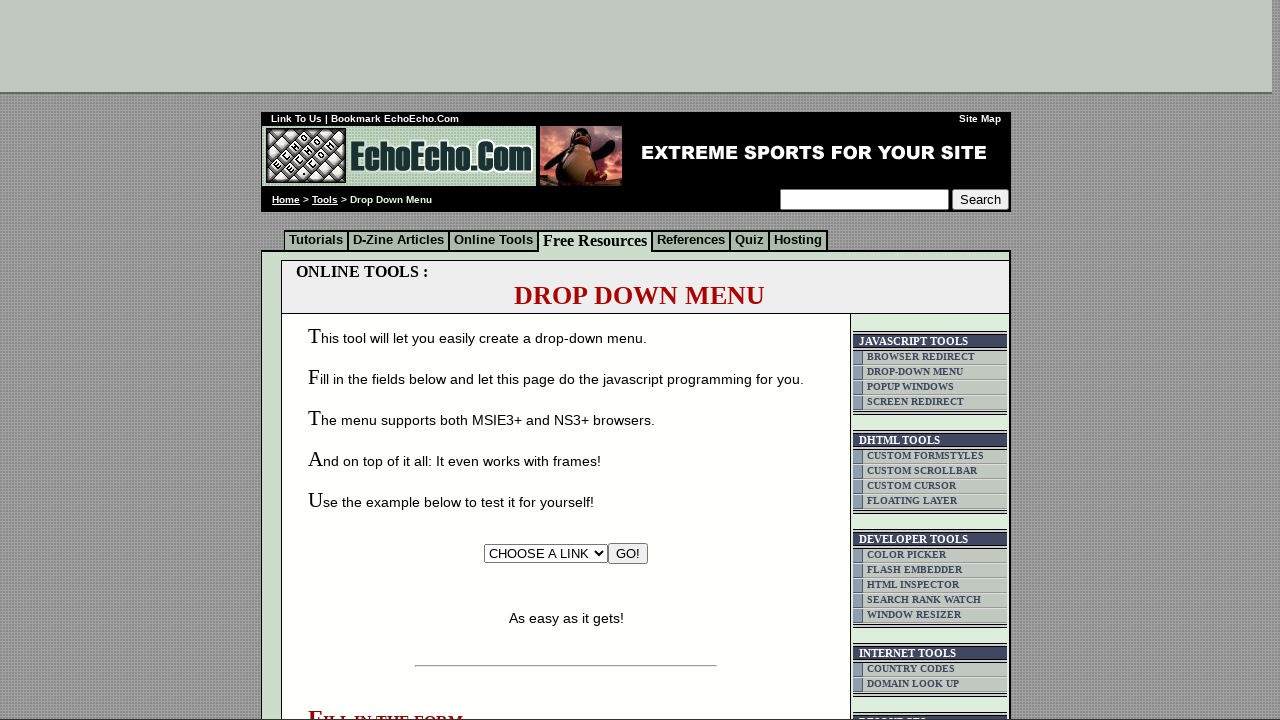

Found 2 elements with name 'go'
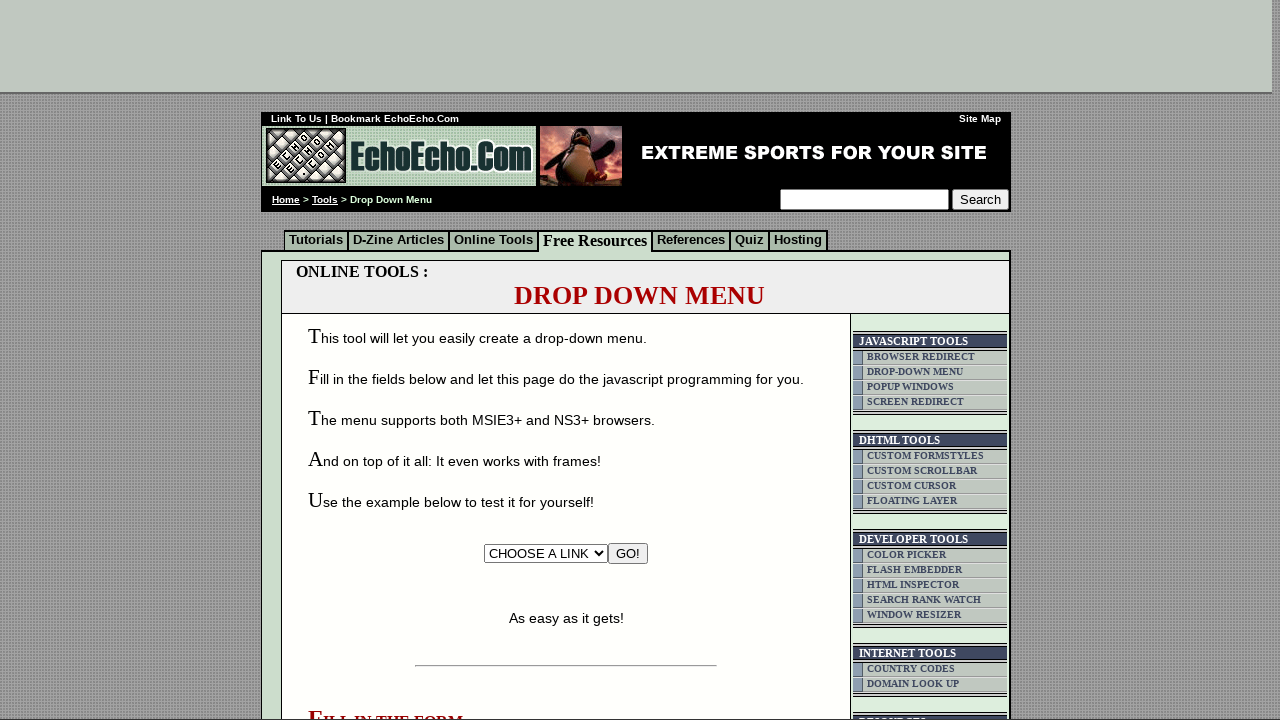

Clicked radio button at index 0 (cycle 1/5) at (356, 360) on xpath=//*[@class='table5']/input >> nth=0
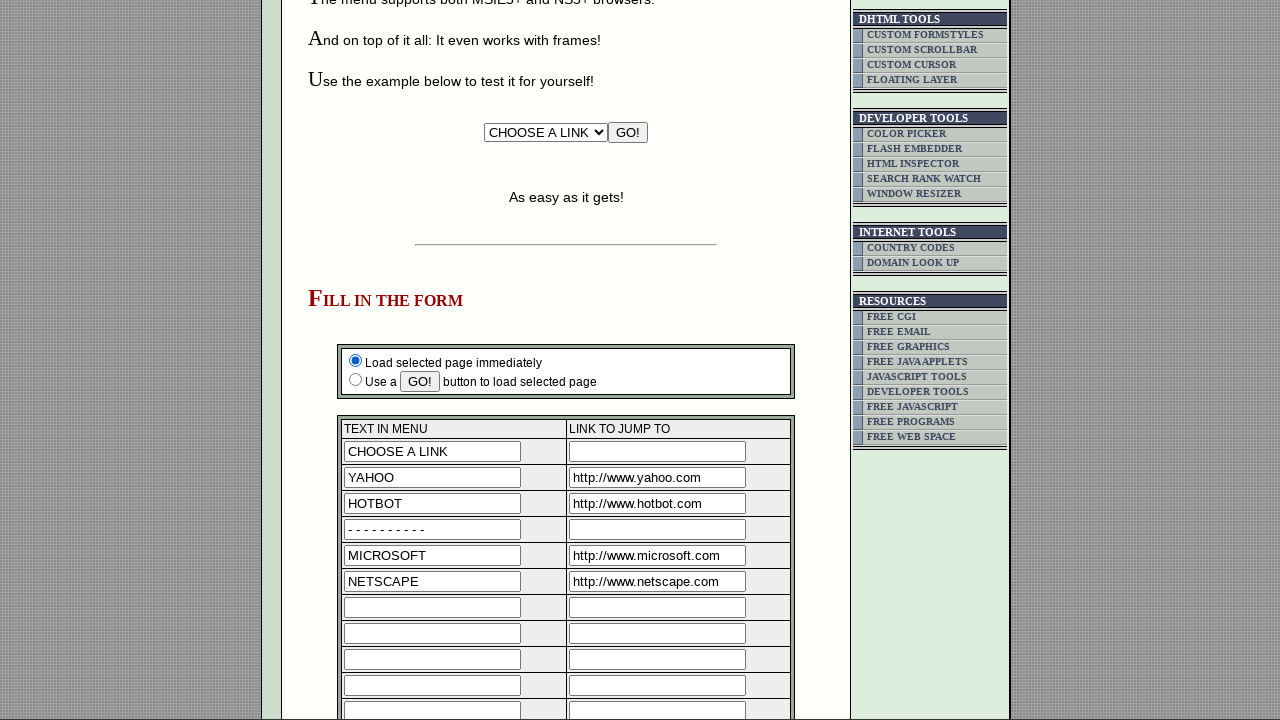

Waited 500ms after clicking radio button at index 0
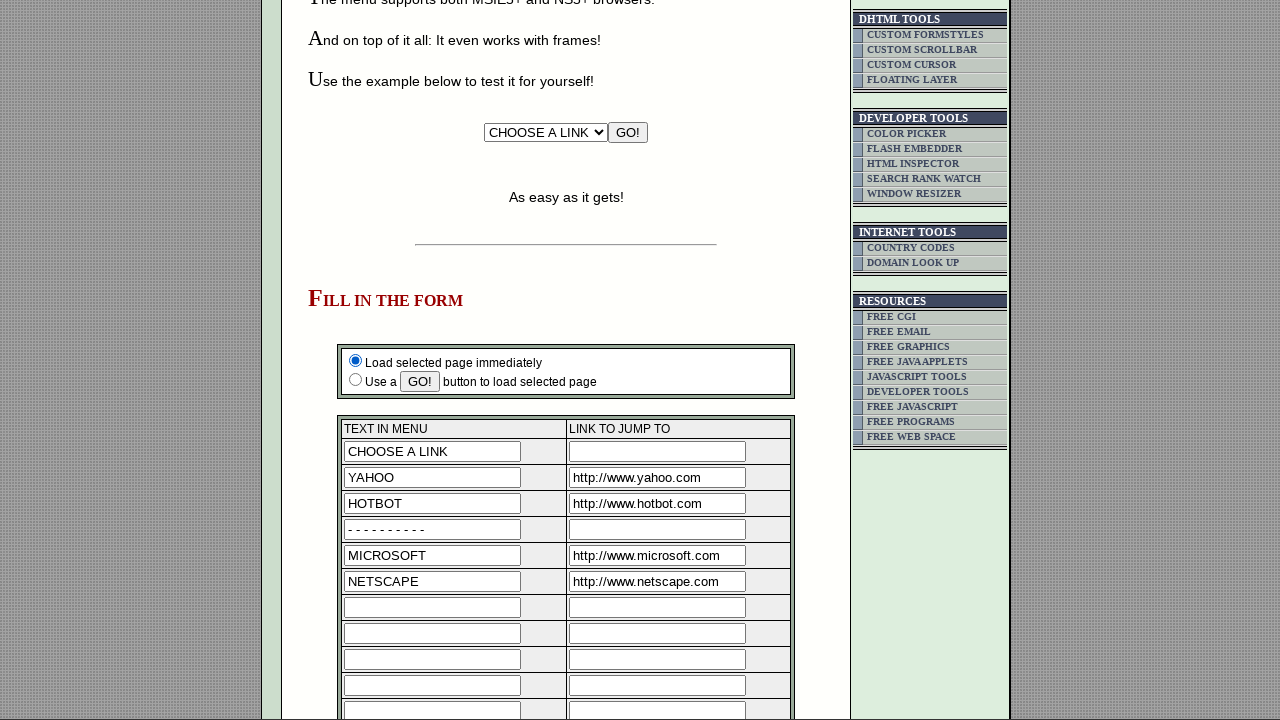

Clicked radio button at index 1 (cycle 1/5) at (356, 380) on xpath=//*[@class='table5']/input >> nth=1
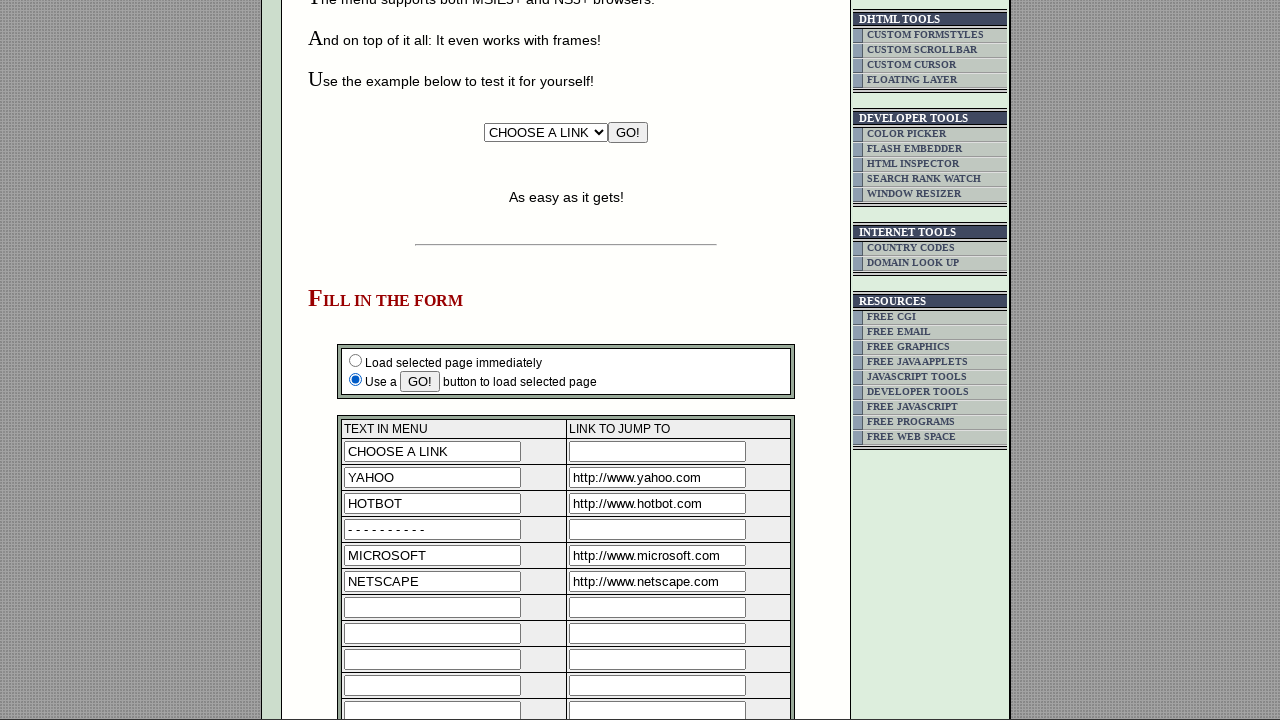

Waited 500ms after clicking radio button at index 1
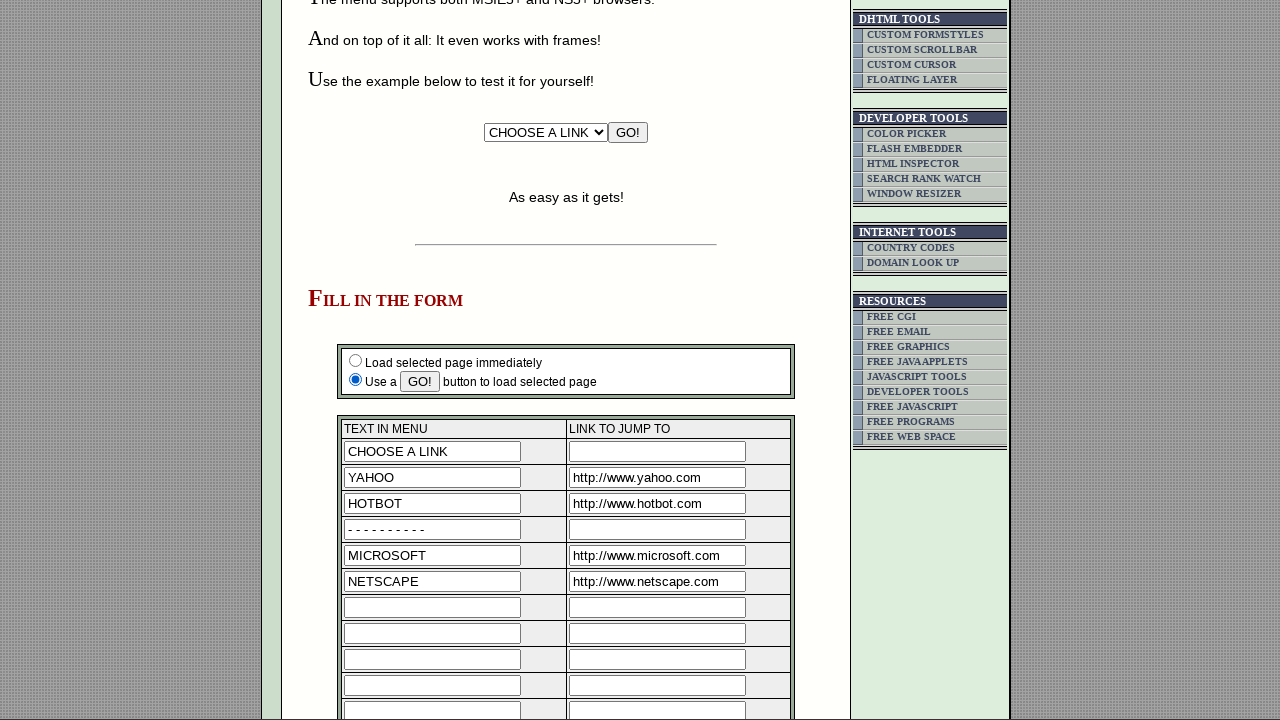

Clicked radio button at index 0 (cycle 2/5) at (356, 360) on xpath=//*[@class='table5']/input >> nth=0
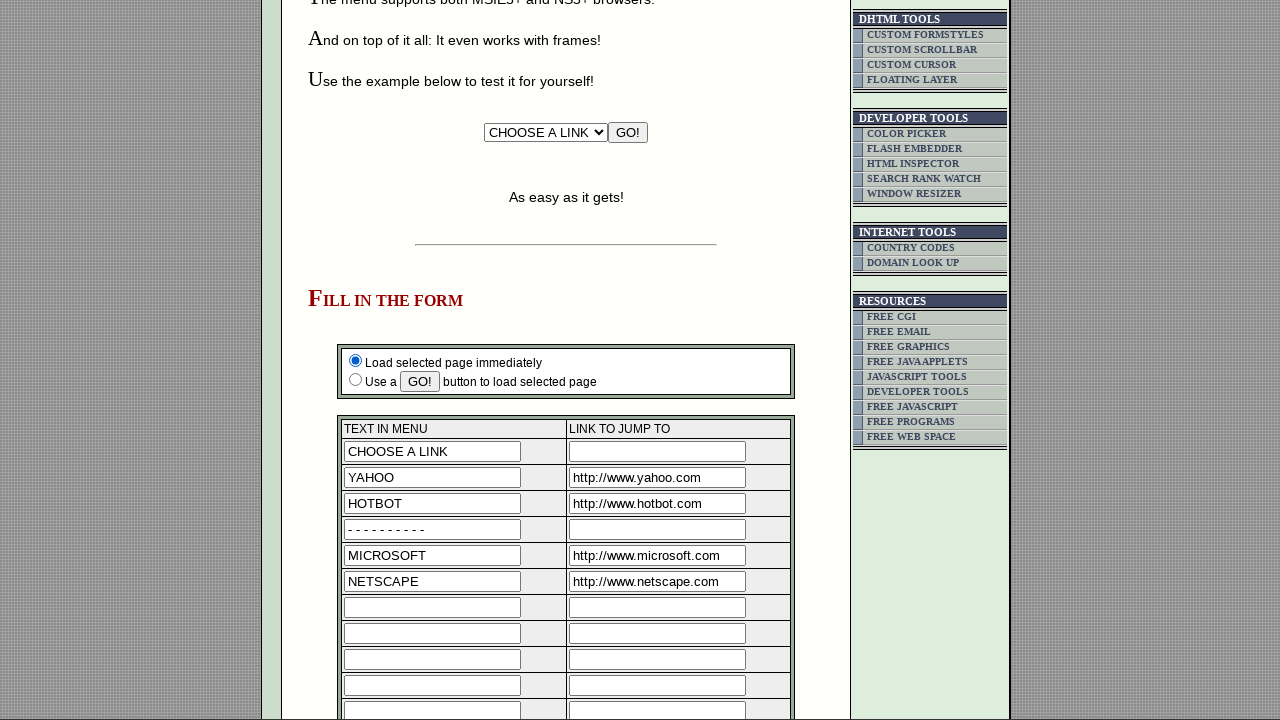

Waited 500ms after clicking radio button at index 0
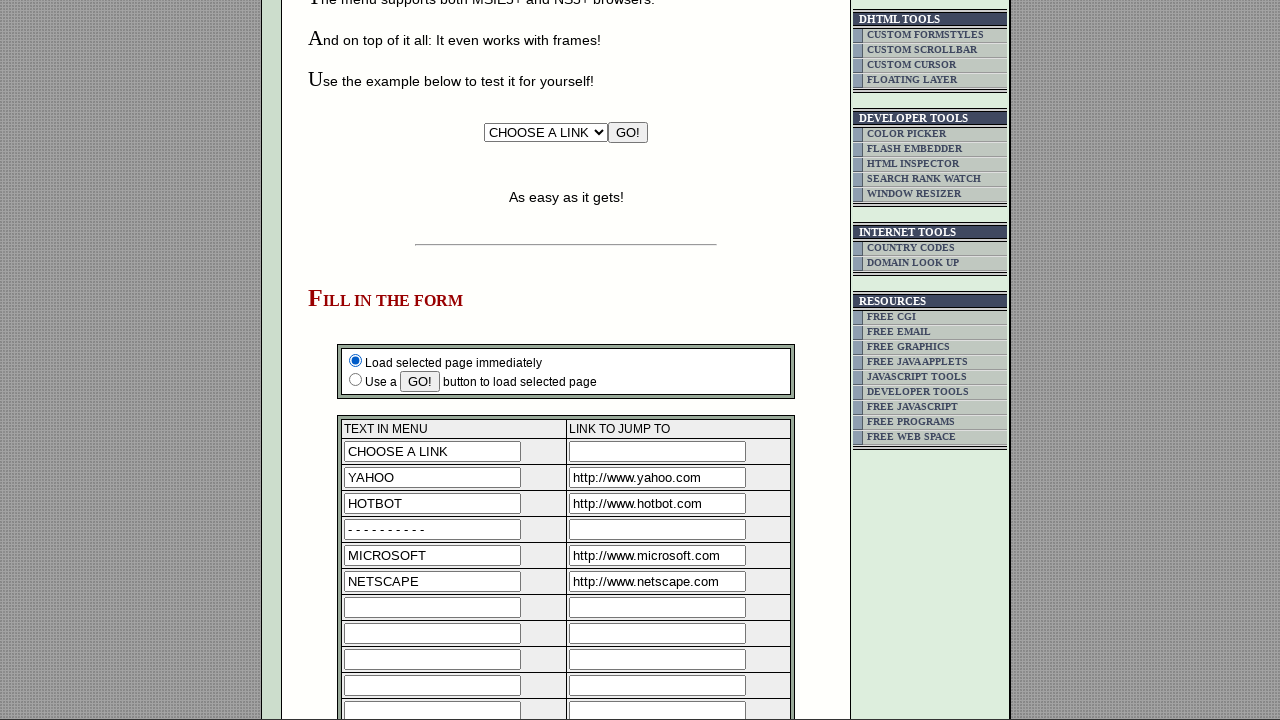

Clicked radio button at index 1 (cycle 2/5) at (356, 380) on xpath=//*[@class='table5']/input >> nth=1
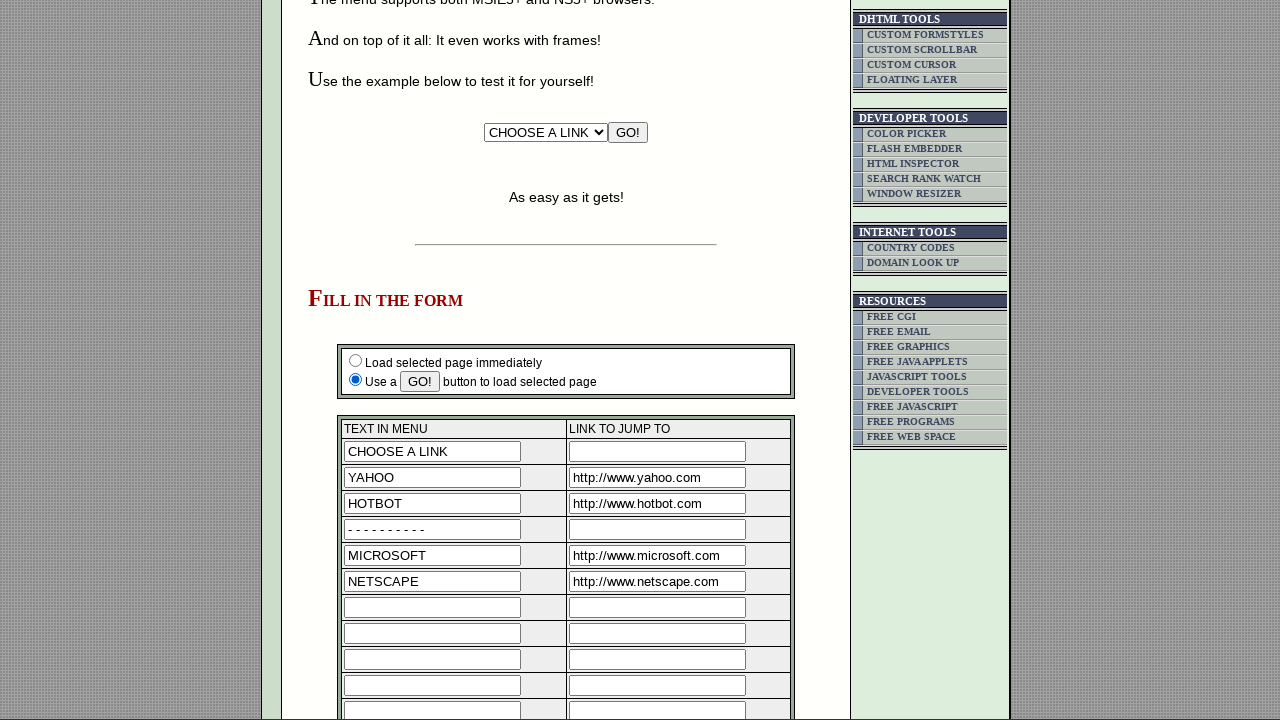

Waited 500ms after clicking radio button at index 1
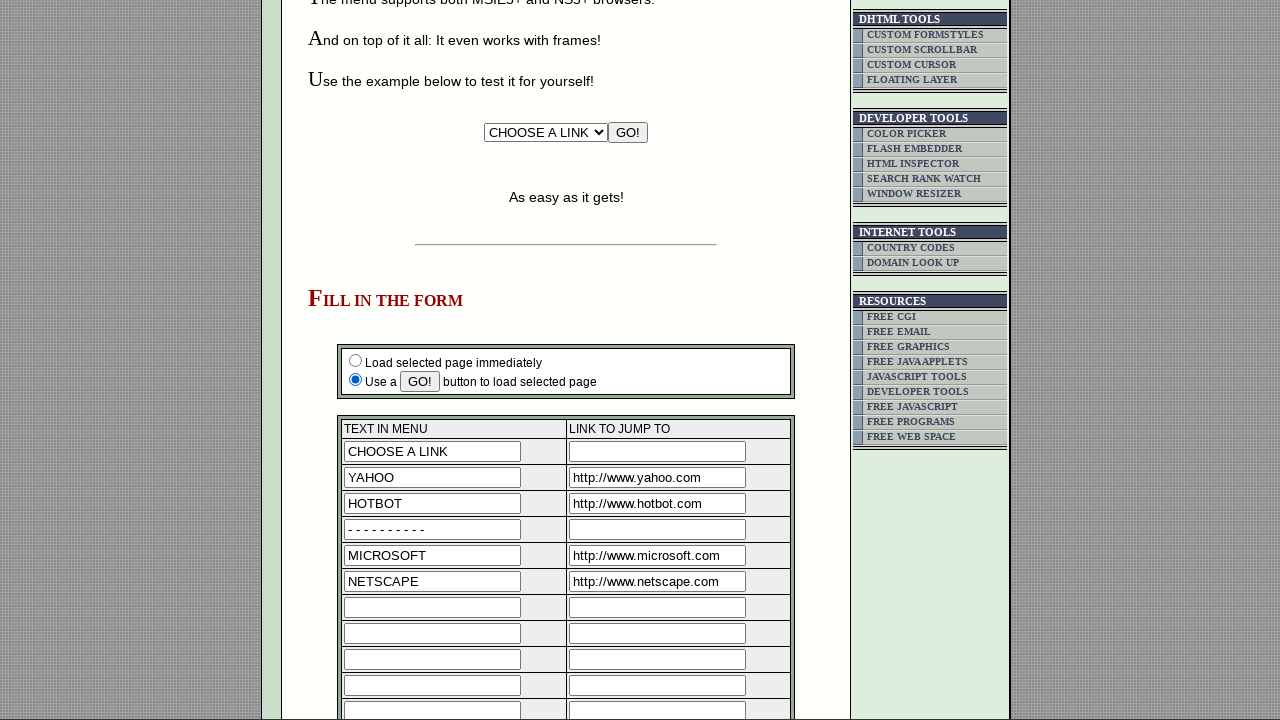

Clicked radio button at index 0 (cycle 3/5) at (356, 360) on xpath=//*[@class='table5']/input >> nth=0
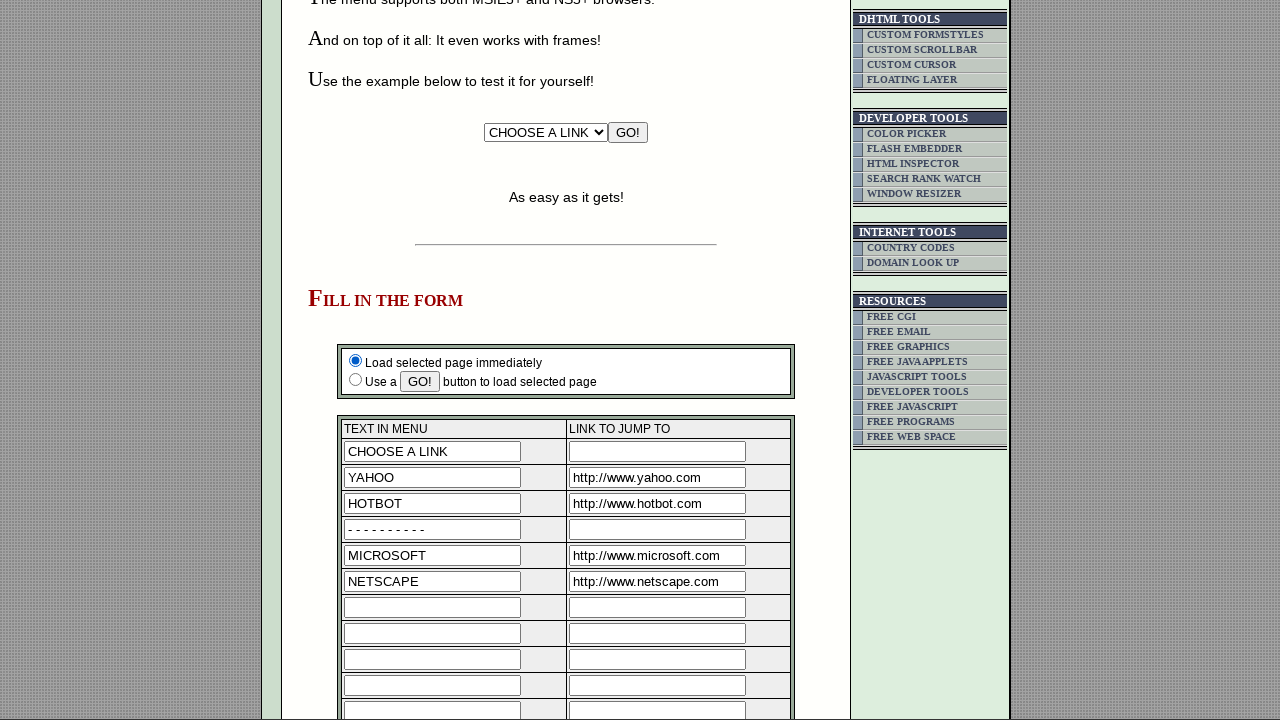

Waited 500ms after clicking radio button at index 0
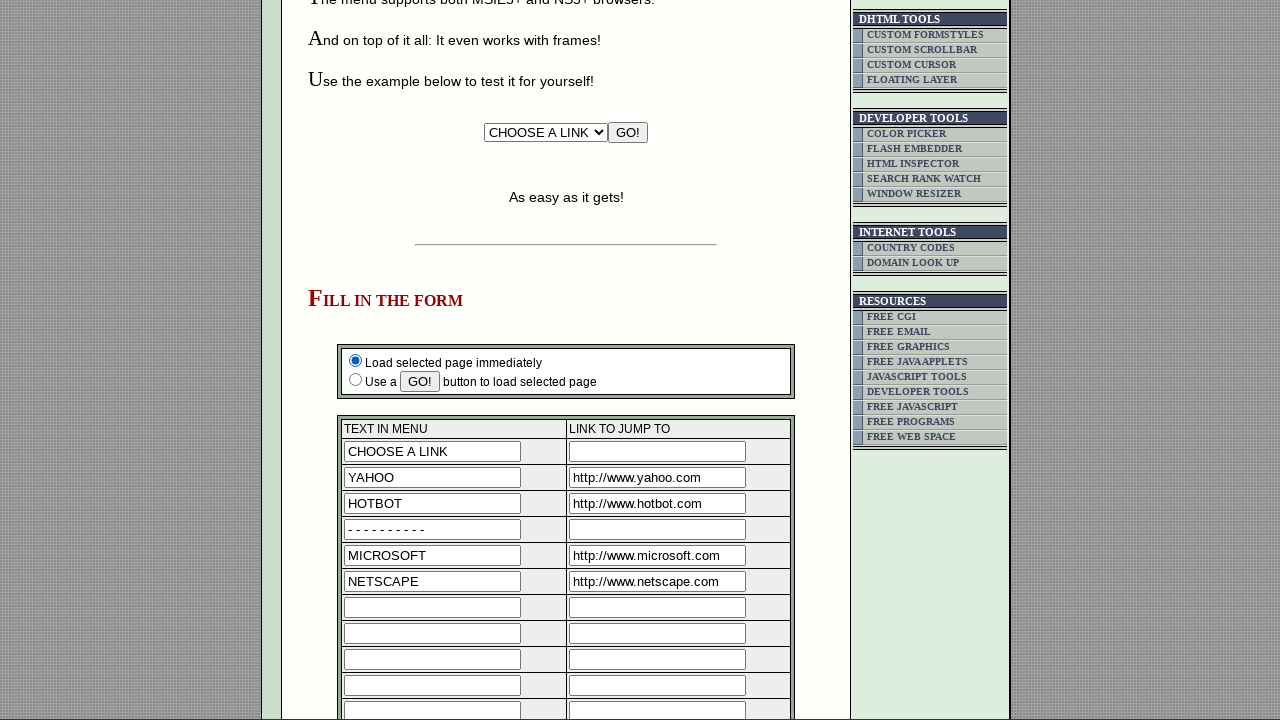

Clicked radio button at index 1 (cycle 3/5) at (356, 380) on xpath=//*[@class='table5']/input >> nth=1
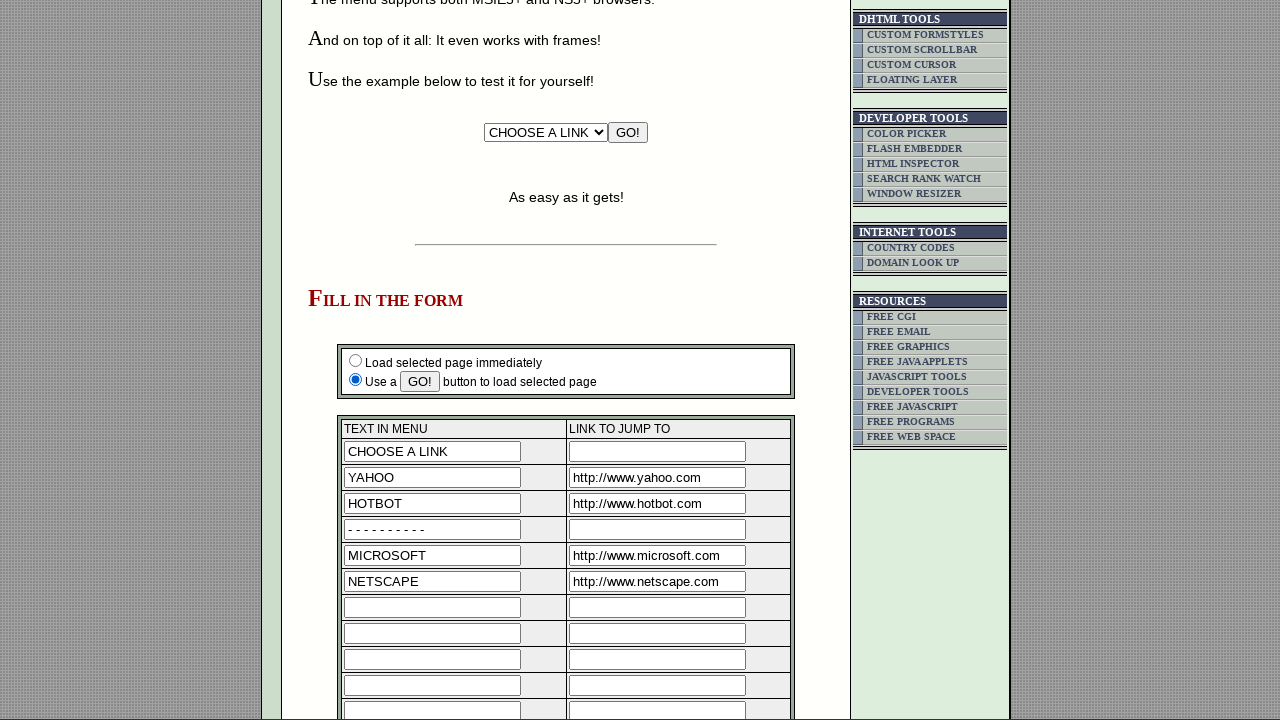

Waited 500ms after clicking radio button at index 1
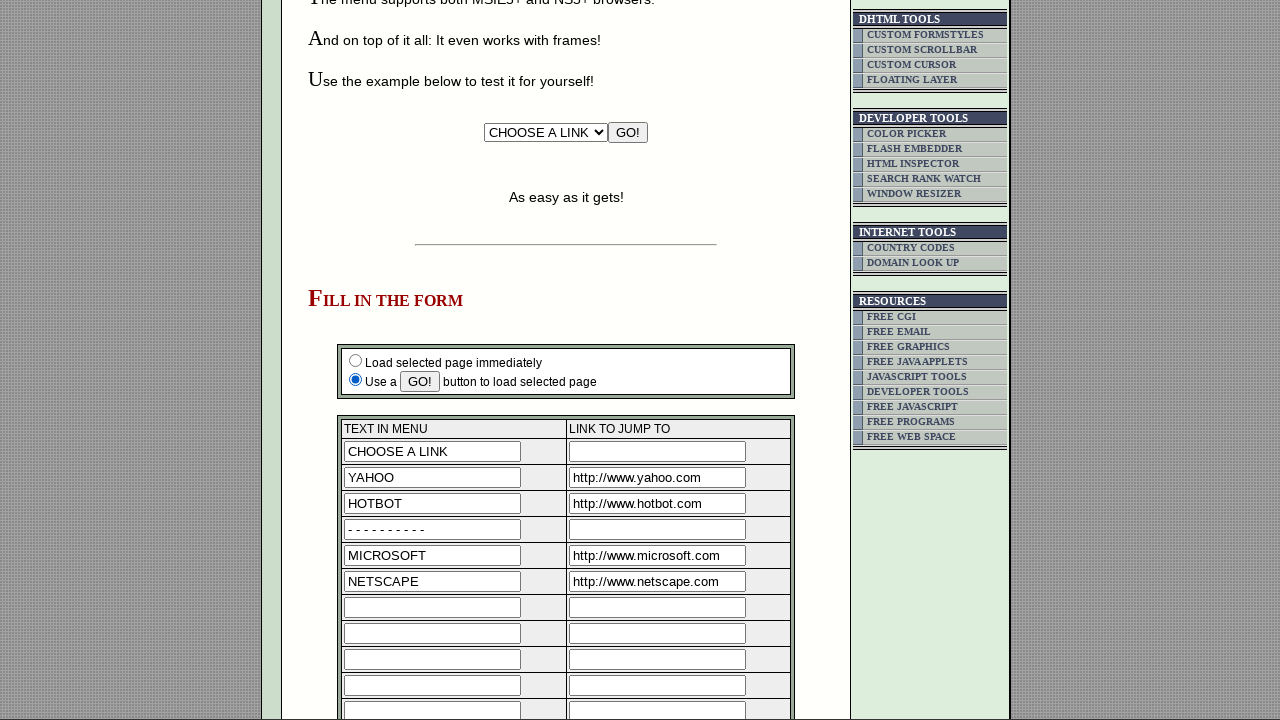

Clicked radio button at index 0 (cycle 4/5) at (356, 360) on xpath=//*[@class='table5']/input >> nth=0
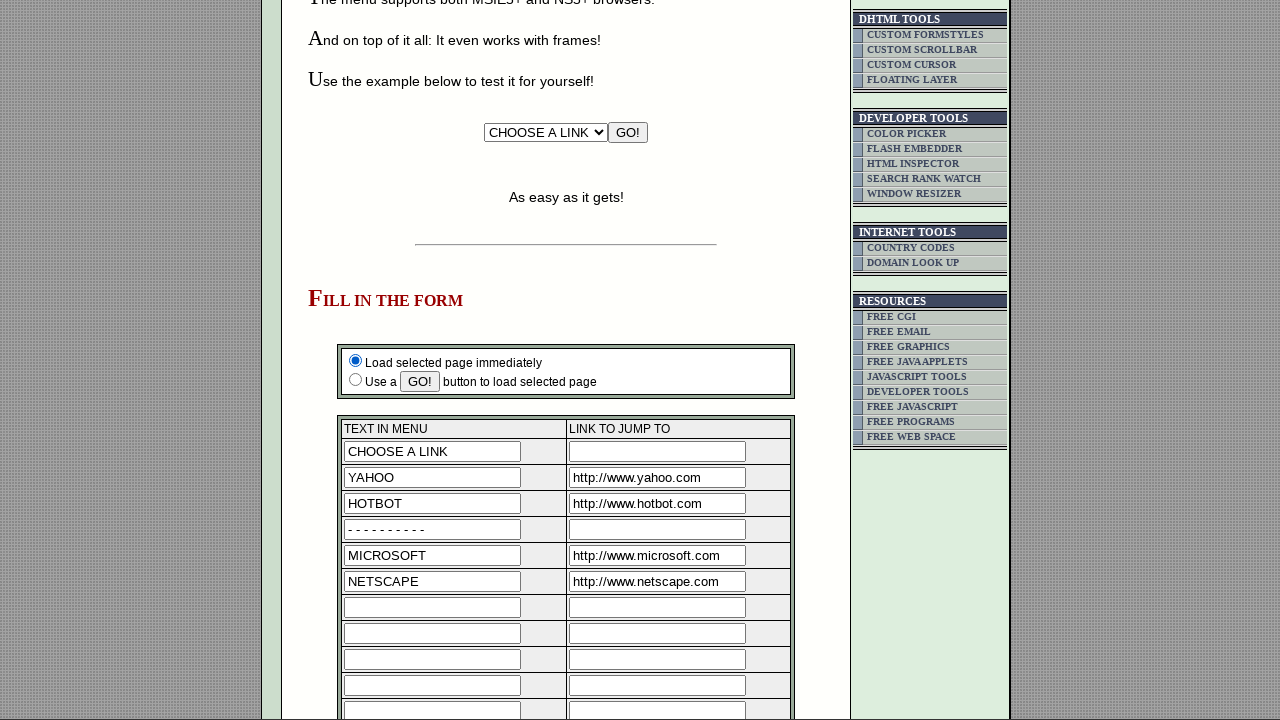

Waited 500ms after clicking radio button at index 0
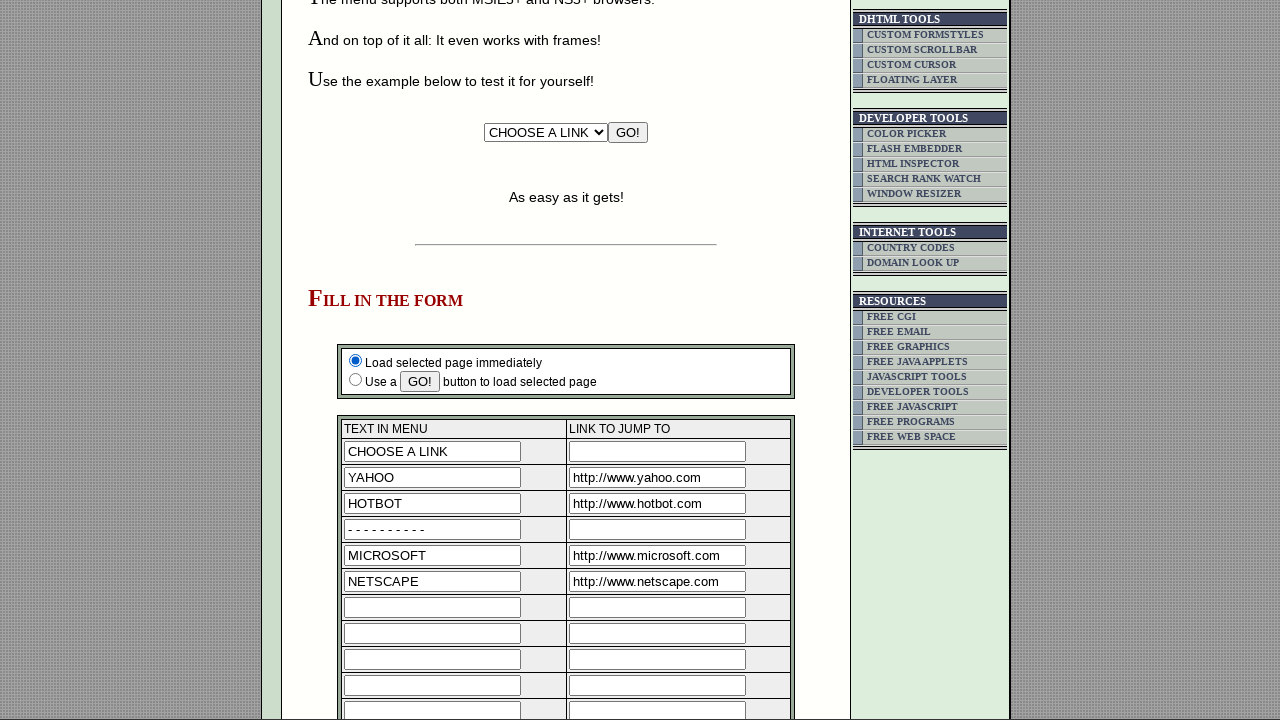

Clicked radio button at index 1 (cycle 4/5) at (356, 380) on xpath=//*[@class='table5']/input >> nth=1
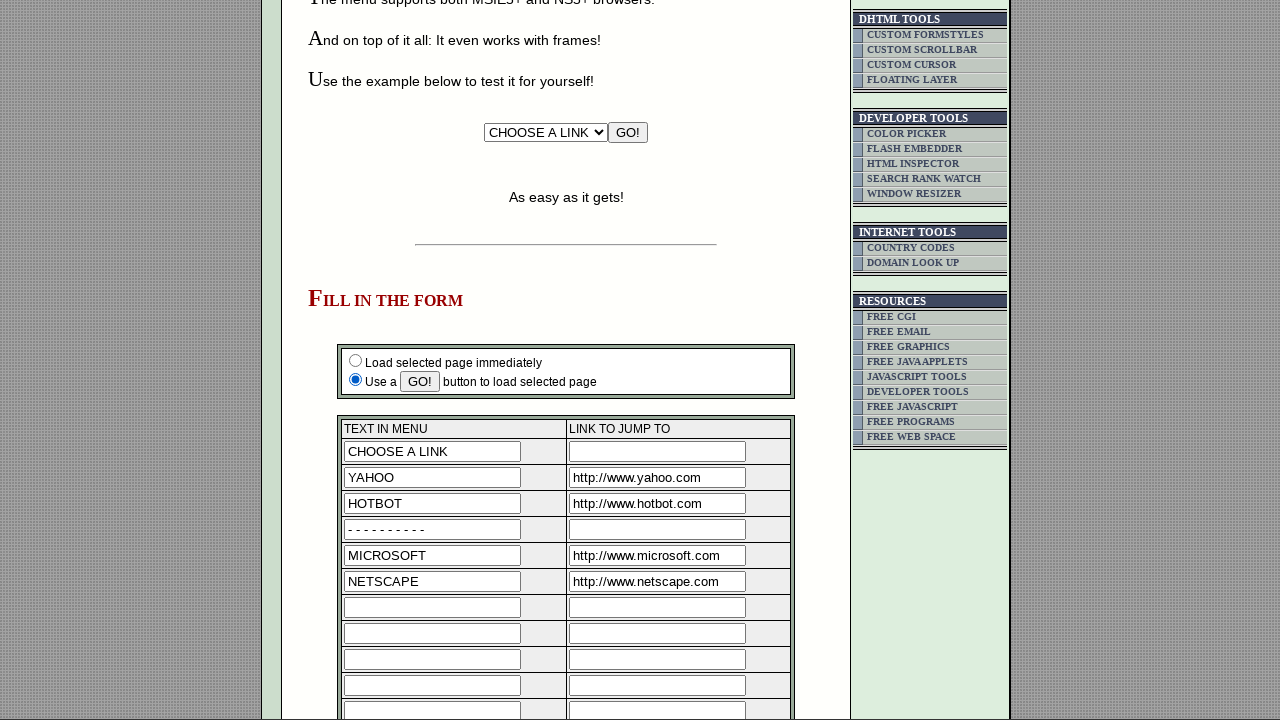

Waited 500ms after clicking radio button at index 1
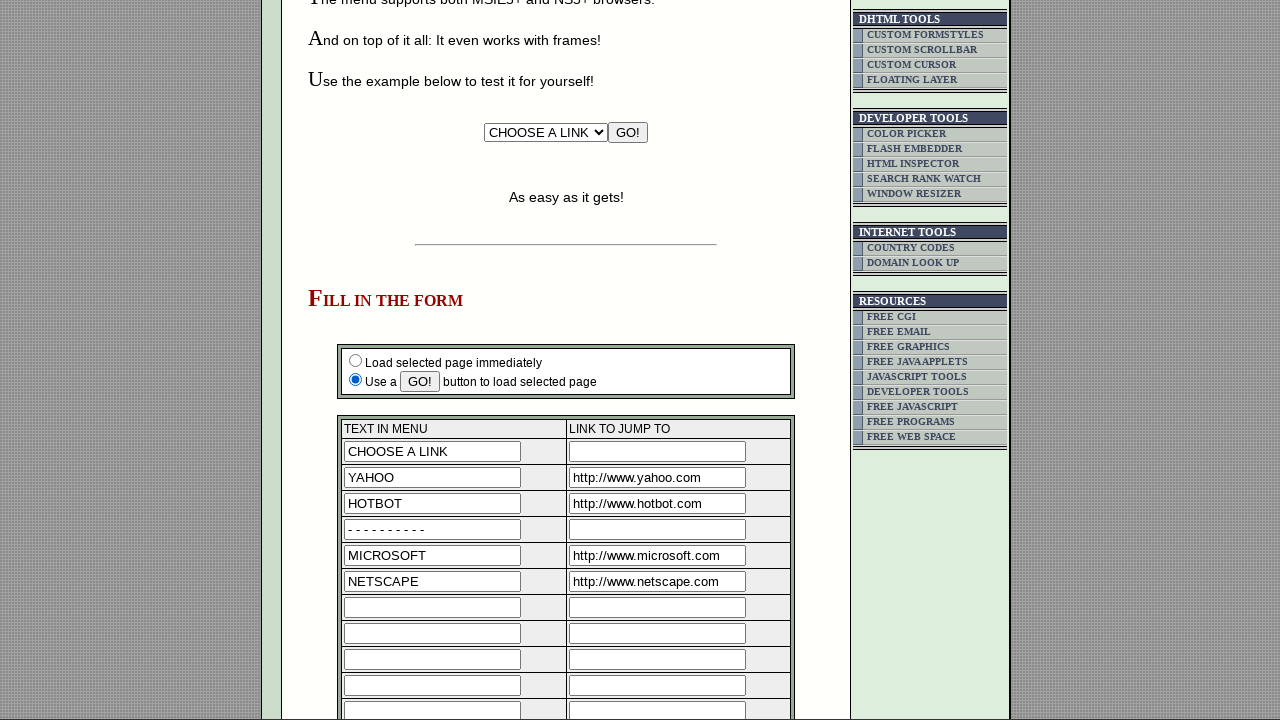

Clicked radio button at index 0 (cycle 5/5) at (356, 360) on xpath=//*[@class='table5']/input >> nth=0
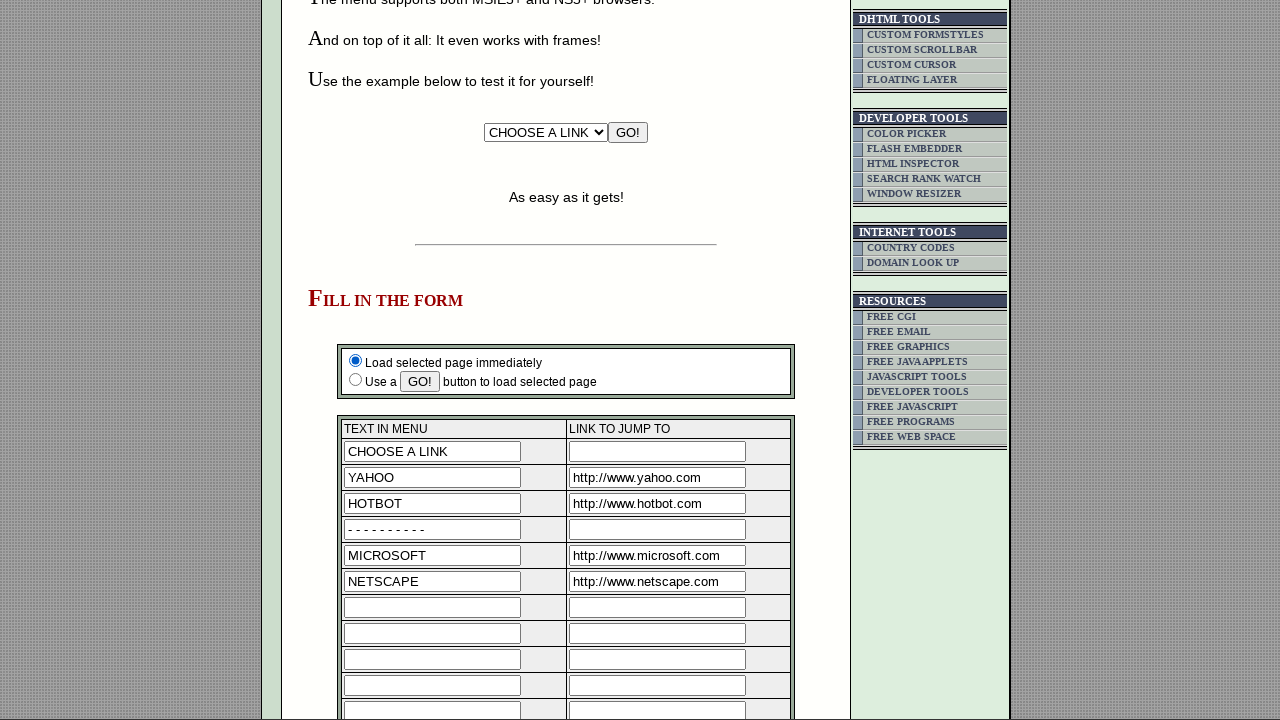

Waited 500ms after clicking radio button at index 0
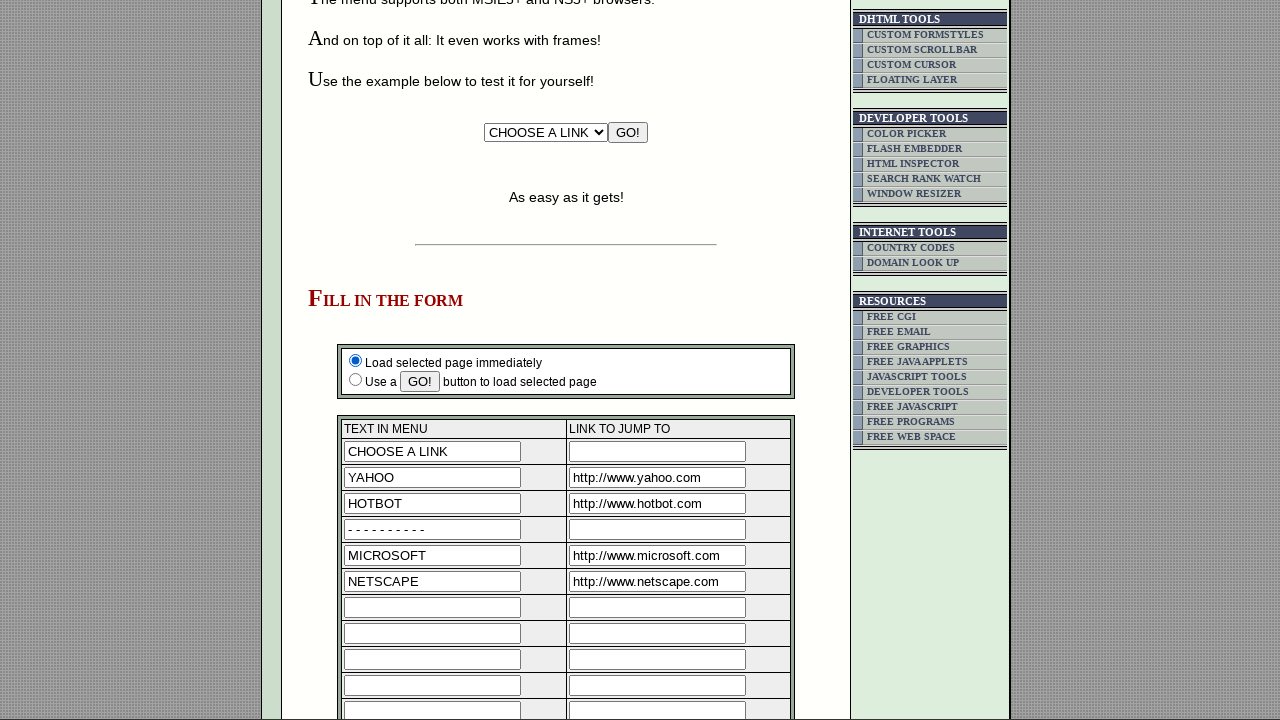

Clicked radio button at index 1 (cycle 5/5) at (356, 380) on xpath=//*[@class='table5']/input >> nth=1
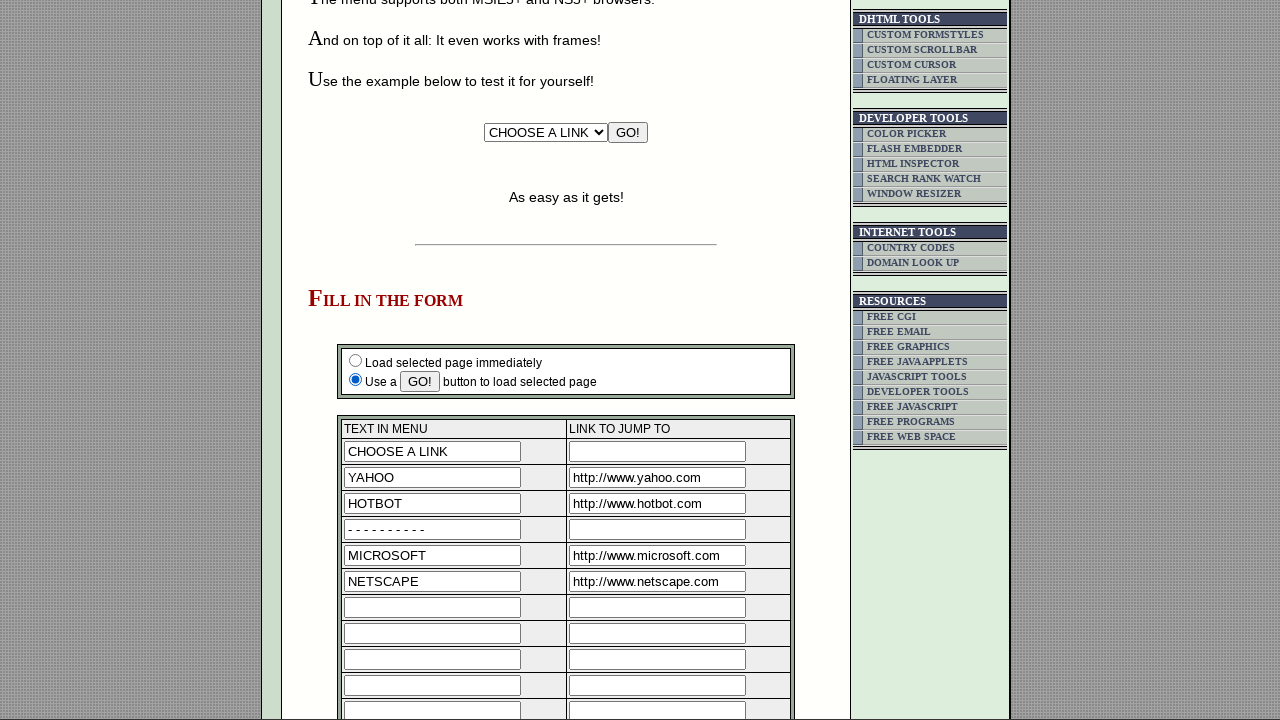

Waited 500ms after clicking radio button at index 1
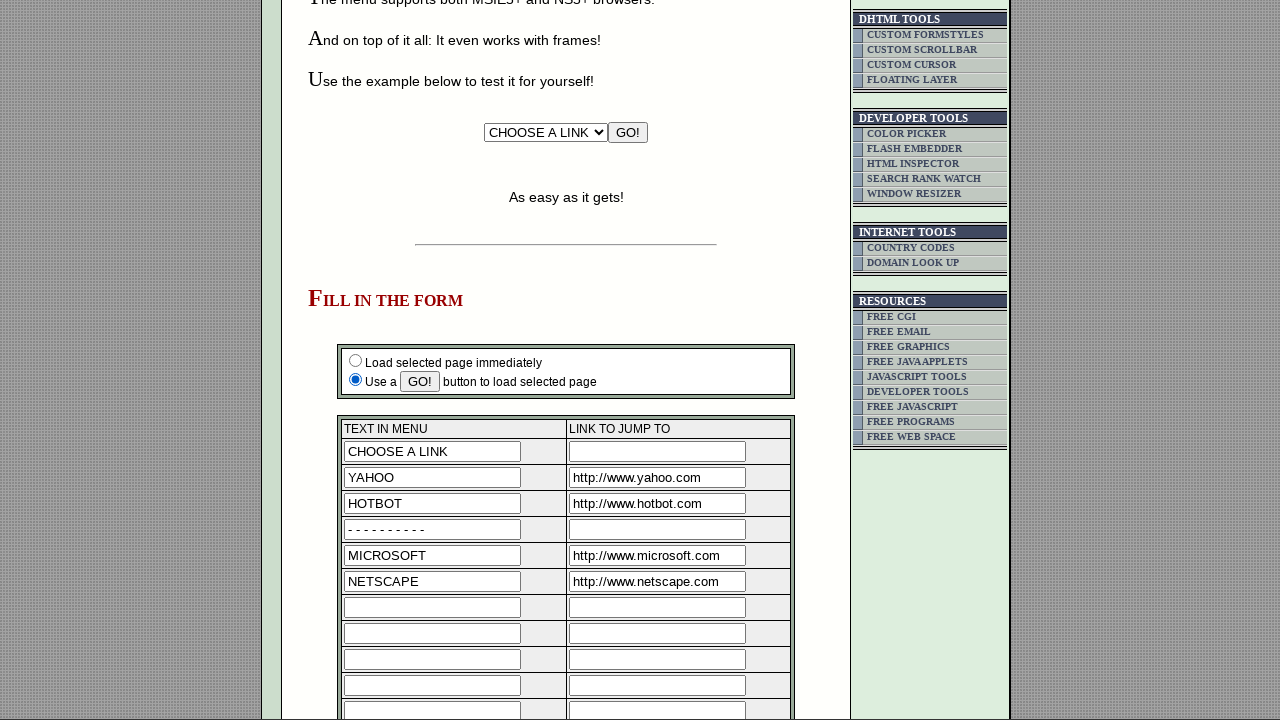

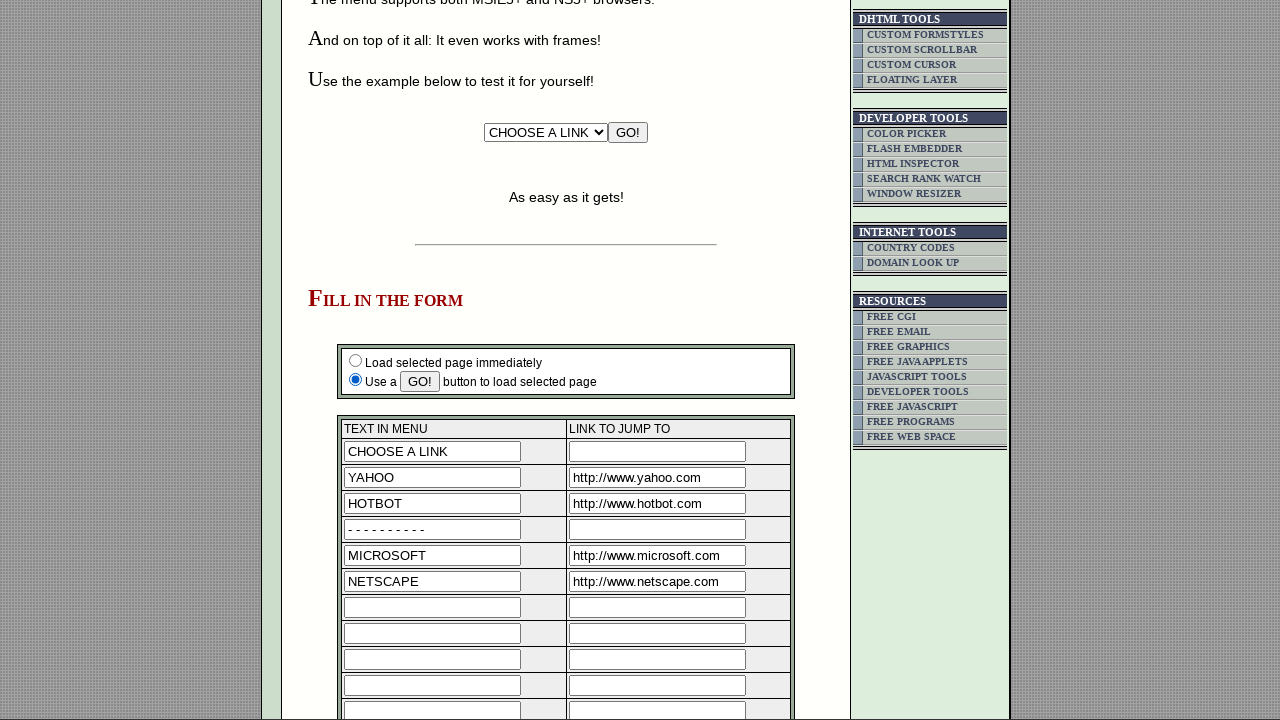